Tests web table interaction by selecting multiple users via checkboxes and verifying user data can be accessed in the table rows.

Starting URL: https://selectorshub.com/xpath-practice-page/

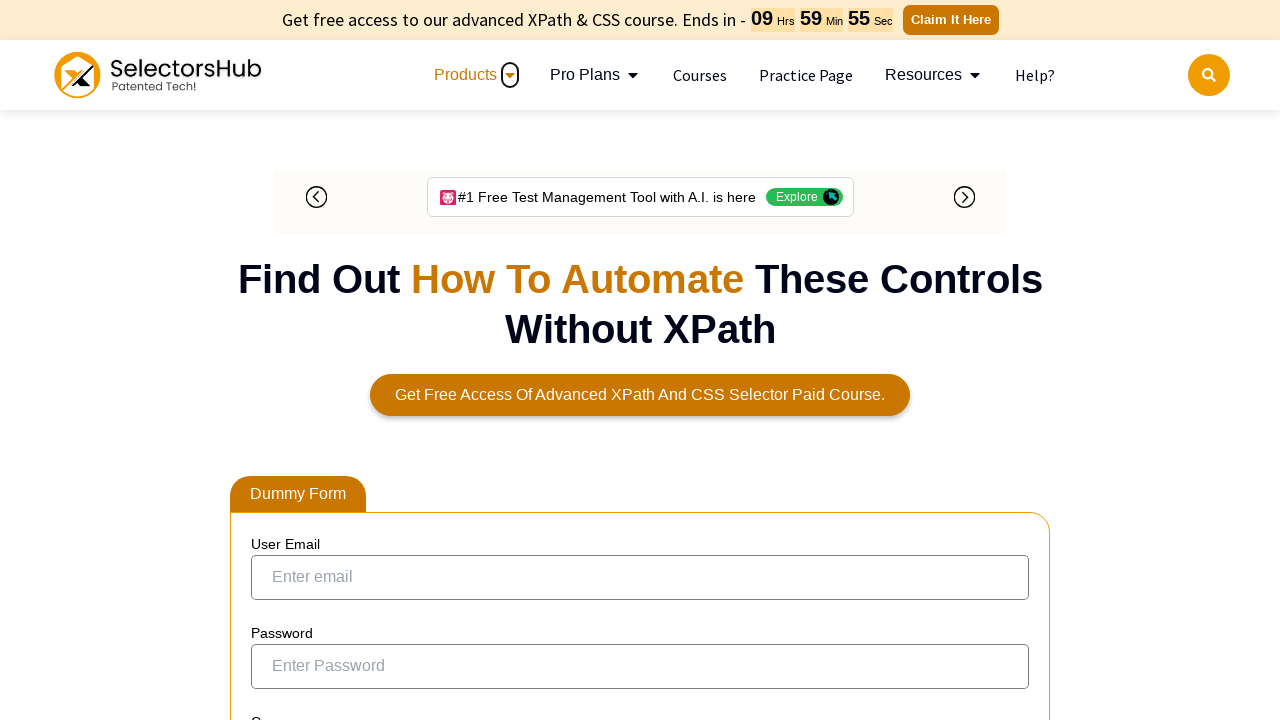

Waited for table to load with Joe.Root visible
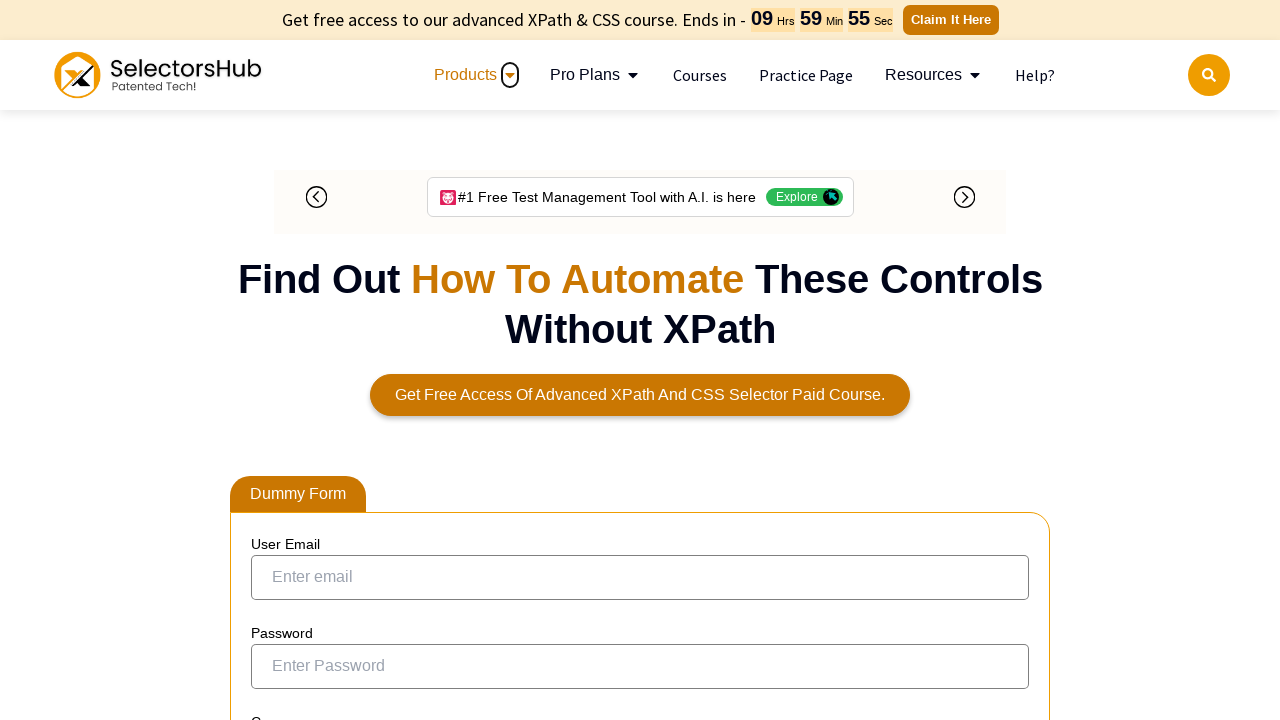

Selected Joe.Root by clicking checkbox at (274, 353) on xpath=//a[text()='Joe.Root']/parent::td/preceding-sibling::td/input
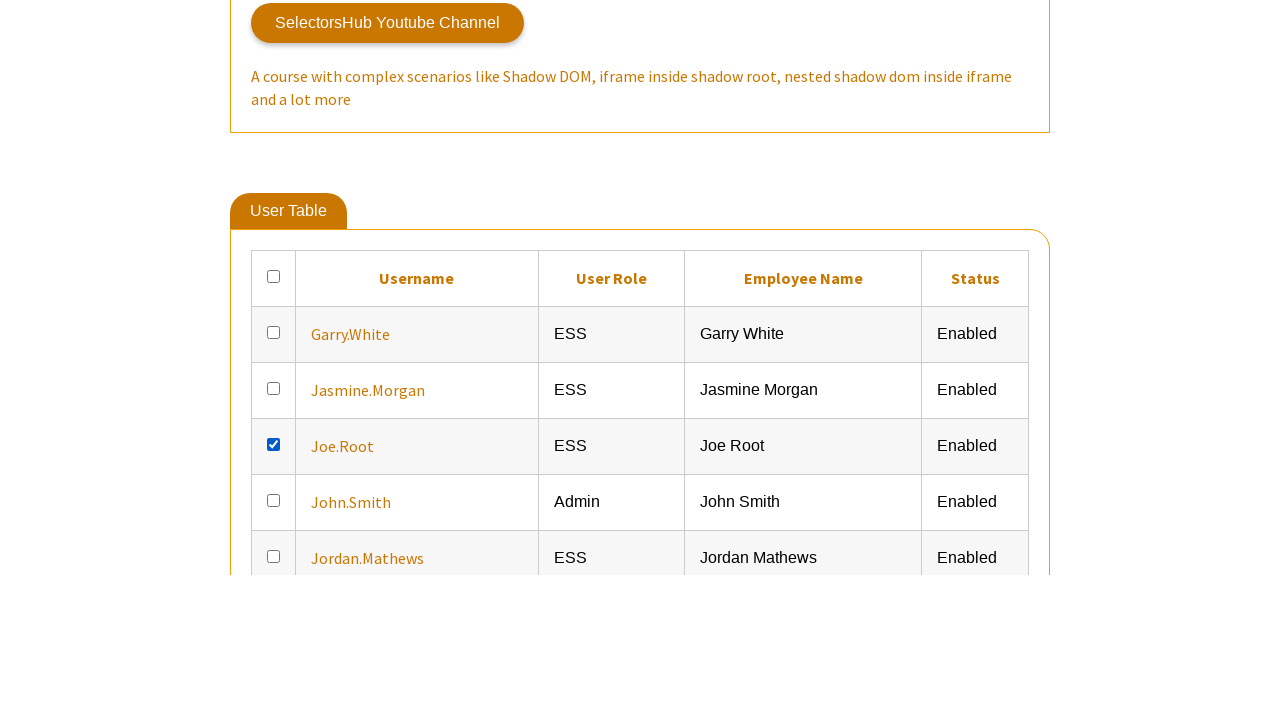

Selected Jasmine.Morgan by clicking checkbox at (274, 665) on xpath=//a[text()='Jasmine.Morgan']/parent::td/preceding-sibling::td/input
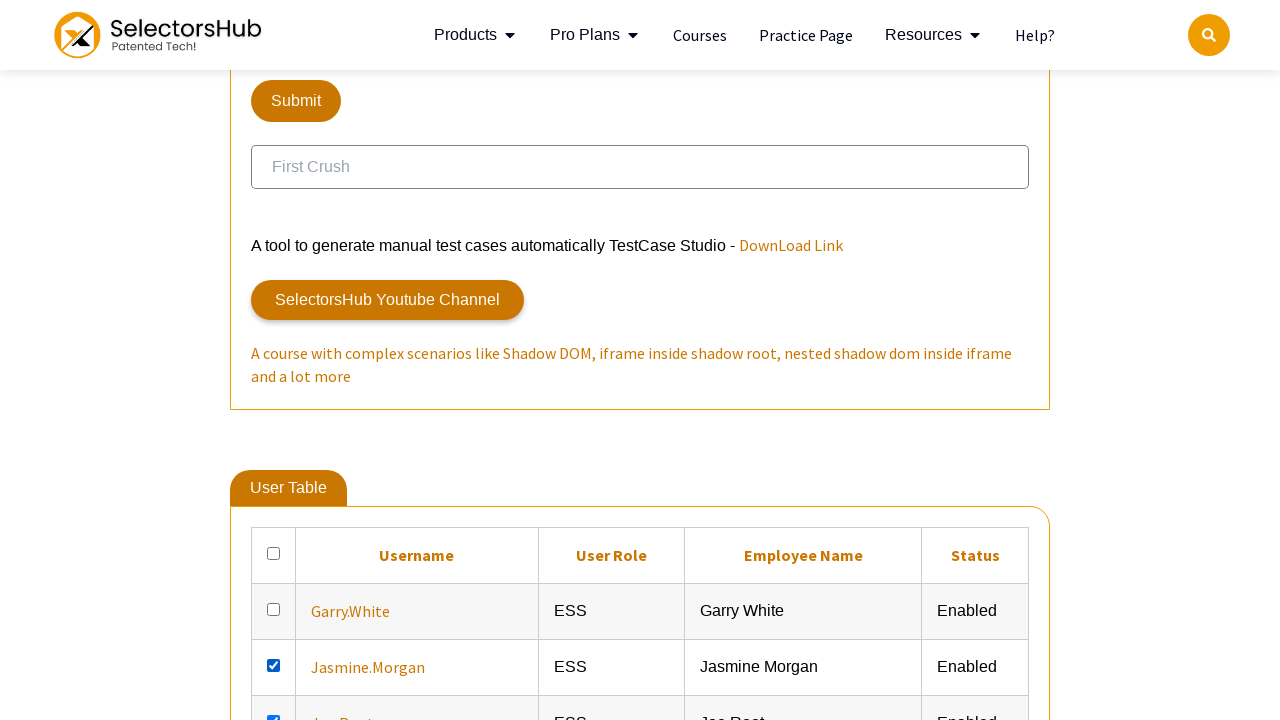

Verified Joe.Root has following sibling cells in table row
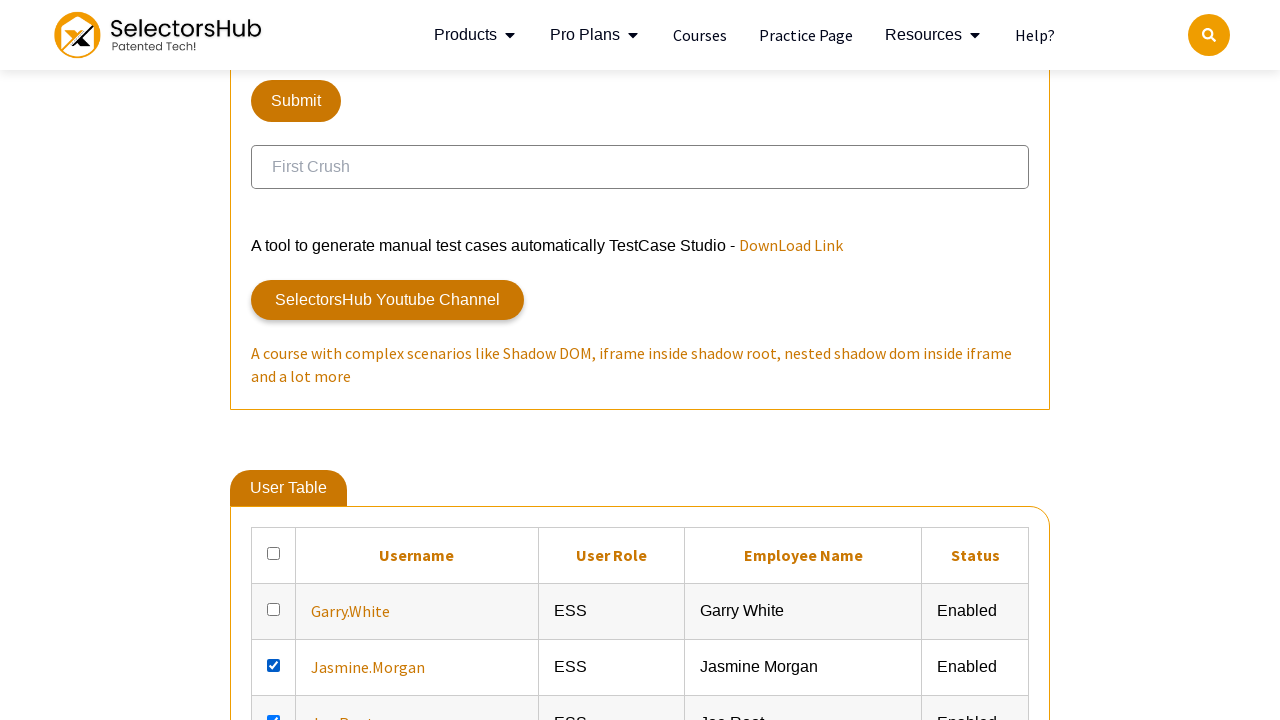

Verified Jasmine.Morgan has following sibling cells in table row
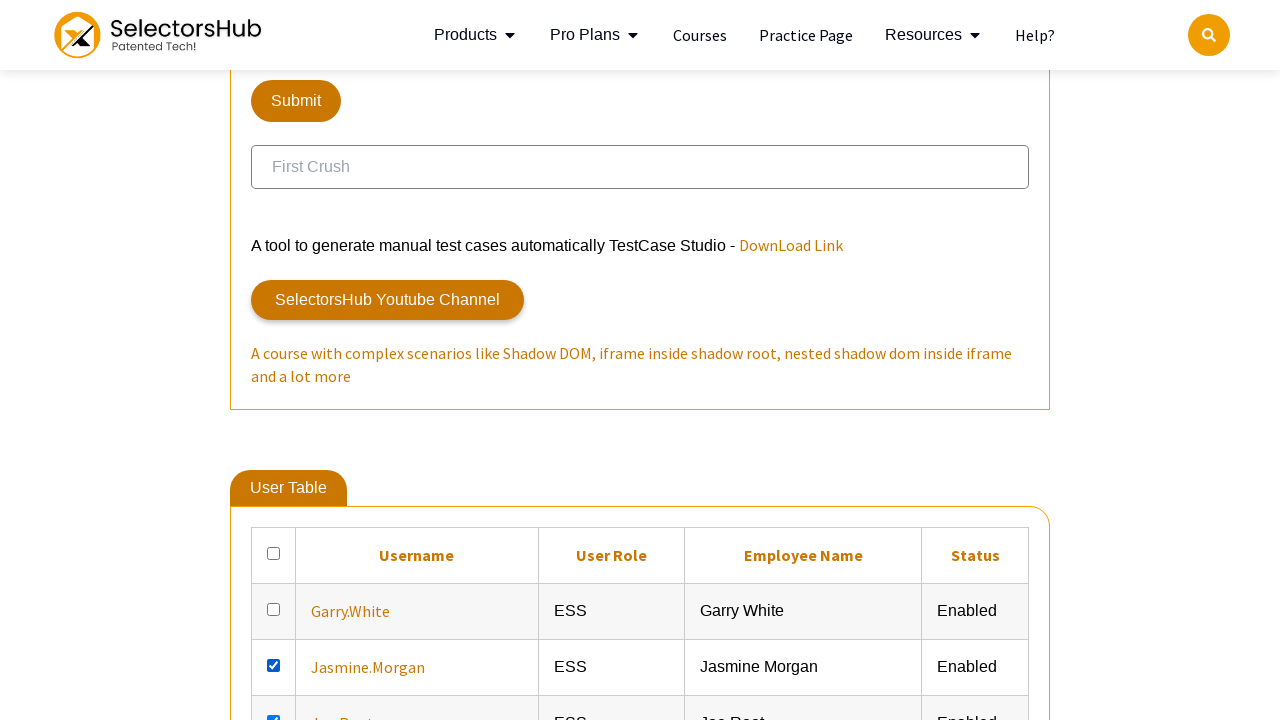

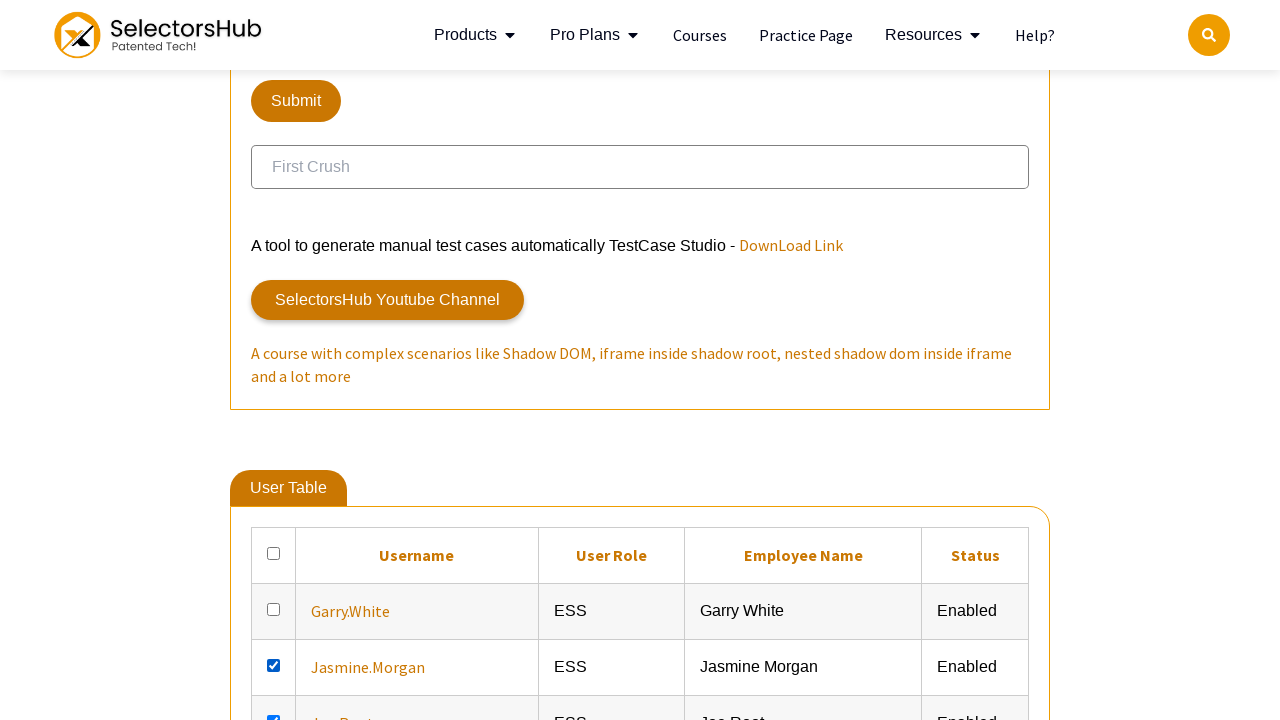